Clicks on Entry Ad link from the main page and navigates back

Starting URL: https://the-internet.herokuapp.com

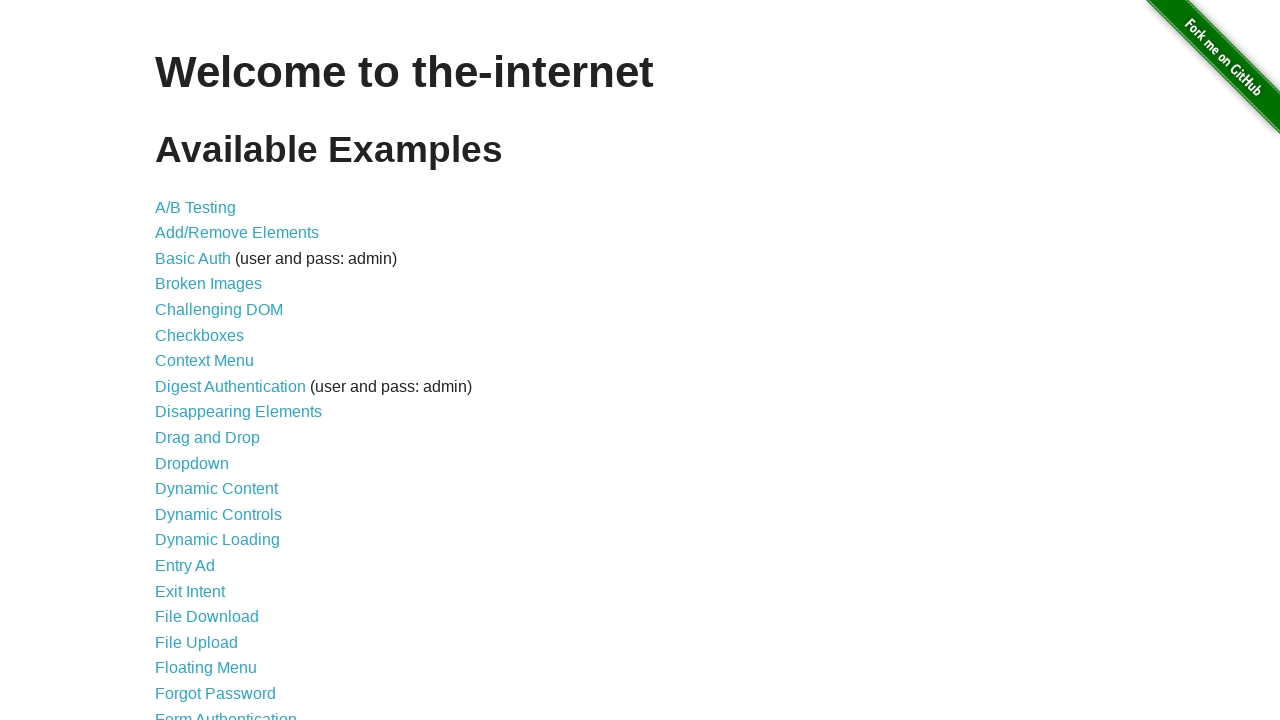

Clicked on Entry Ad link from the main page at (185, 566) on xpath=//*[@id="content"]/ul/li[15]/a
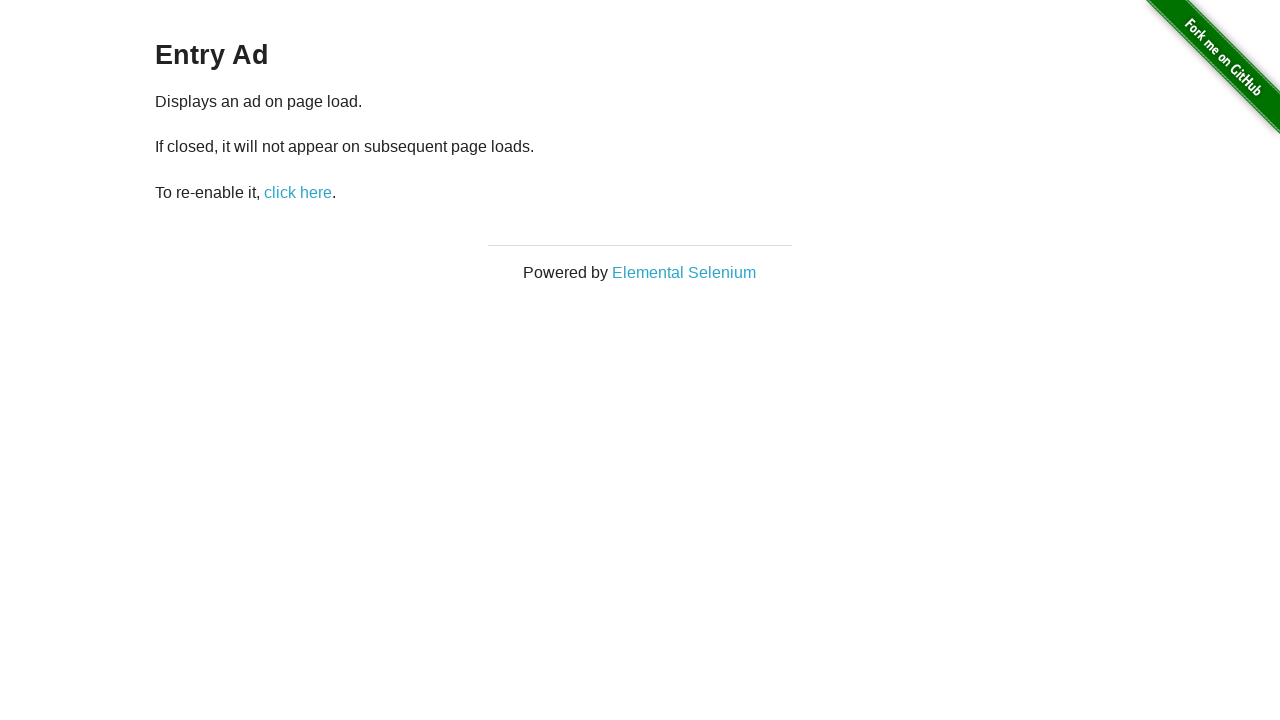

Navigated back to main page
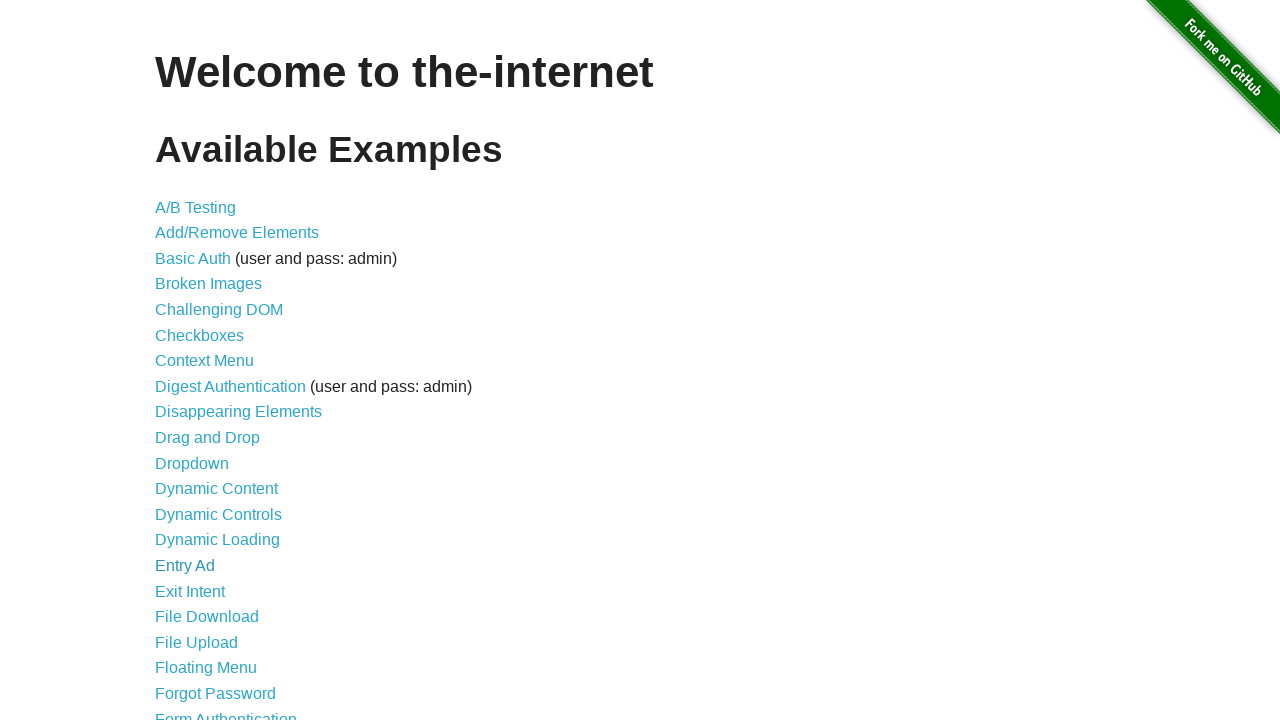

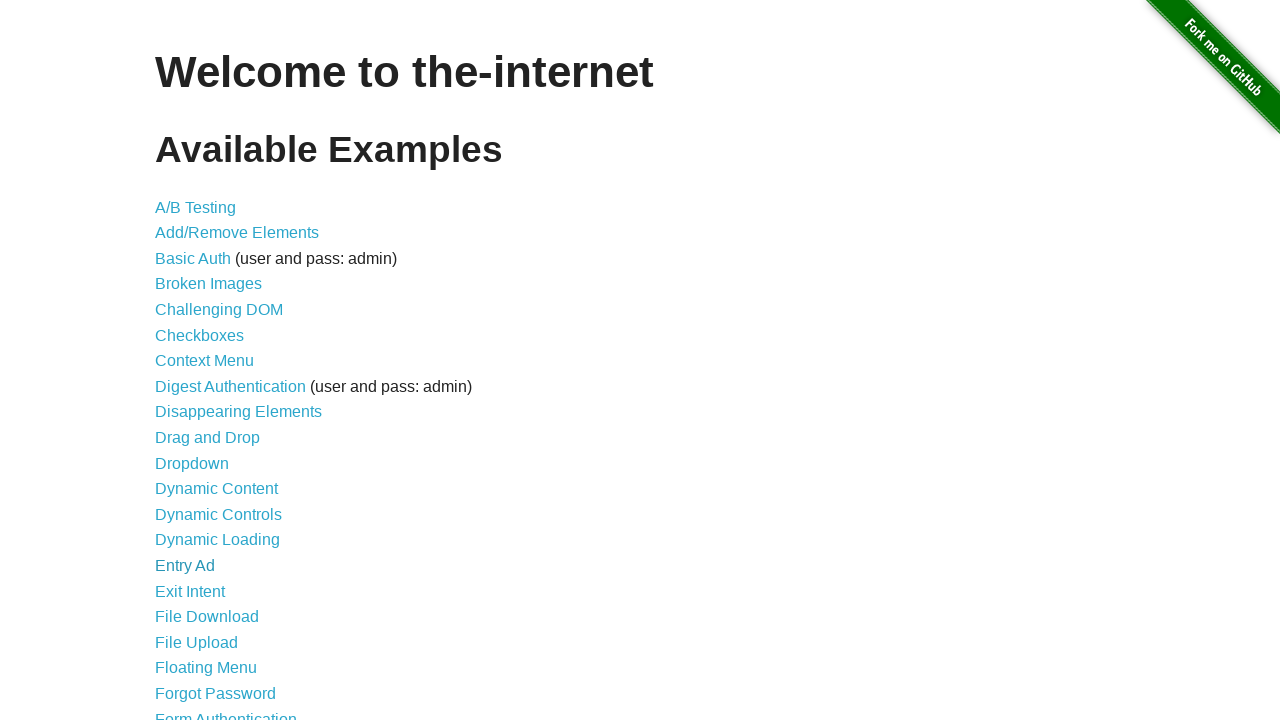